Finds and clicks a link with a specific calculated text value, then fills out a registration form

Starting URL: http://suninjuly.github.io/find_link_text

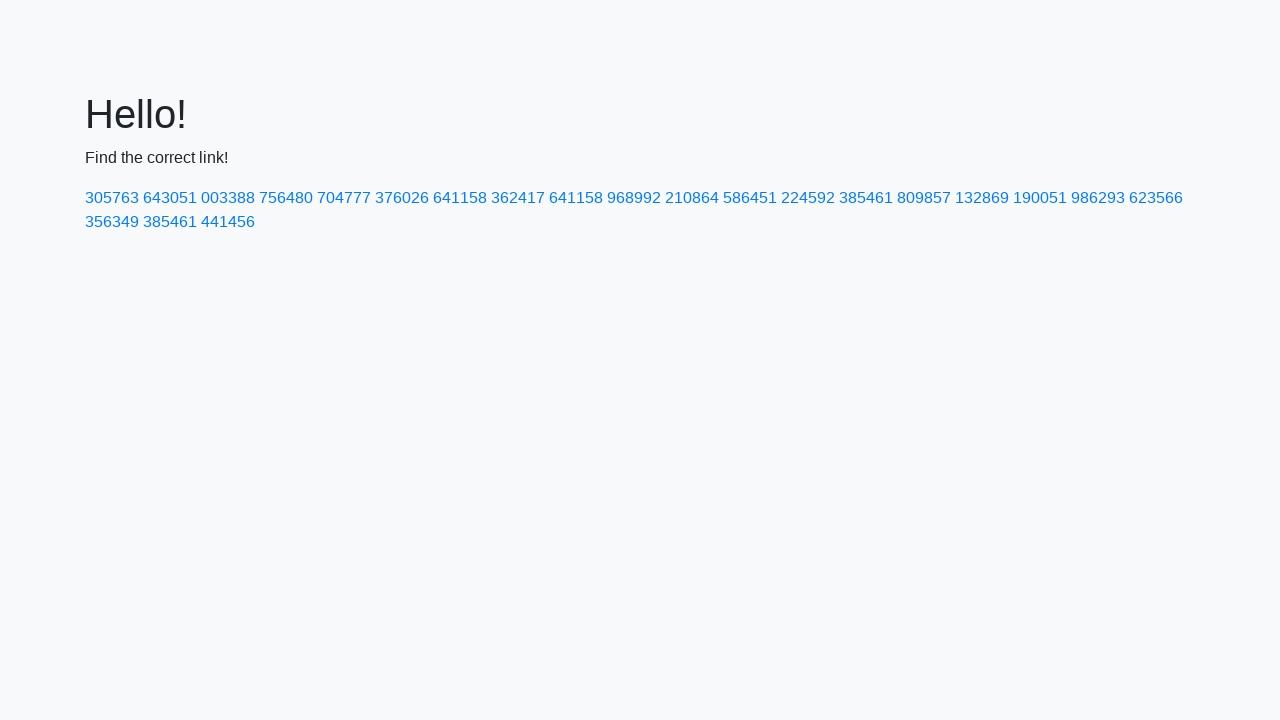

Calculated link text to find: 224592
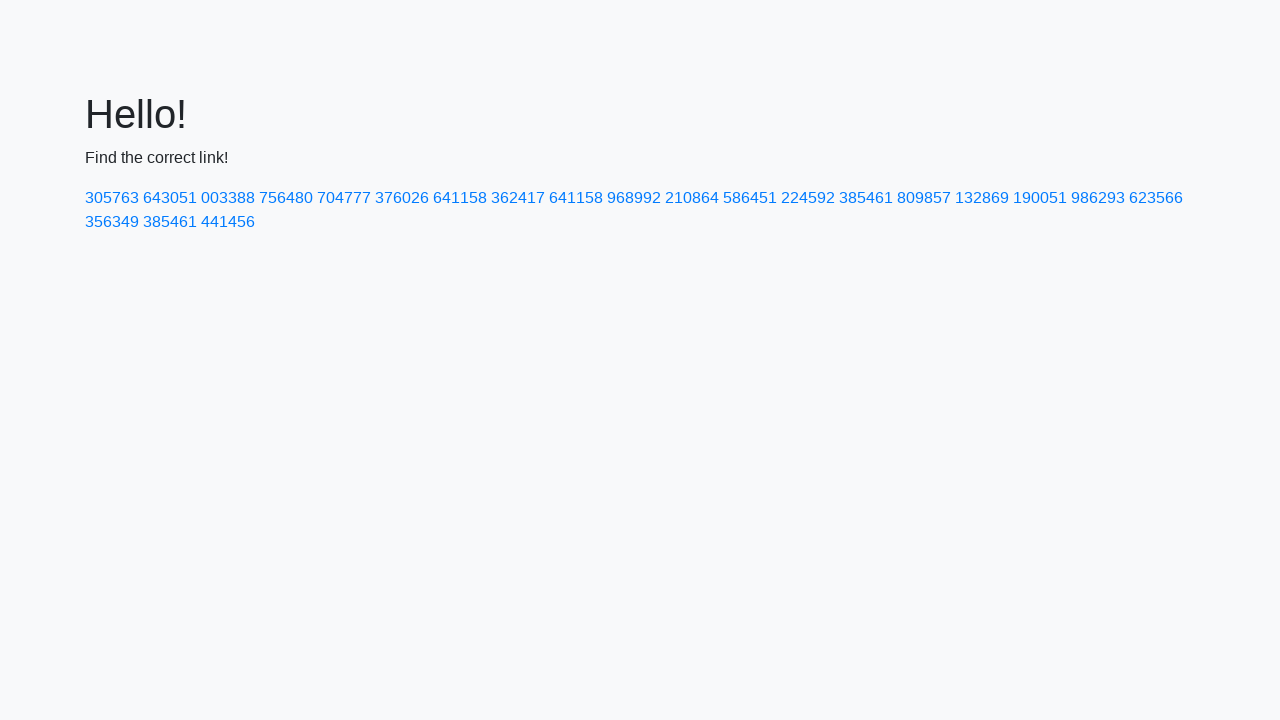

Clicked link with calculated text '224592' at (808, 198) on text=224592
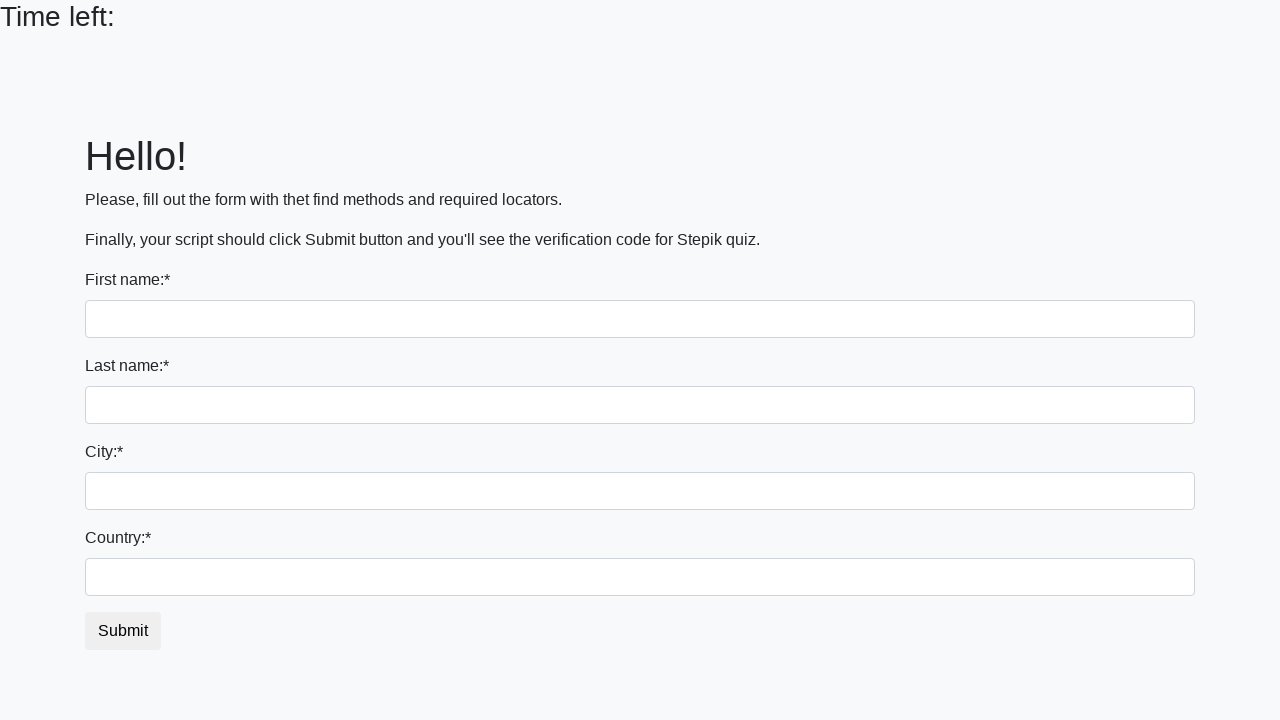

Filled first name field with 'Ivan' on input[name='first_name']
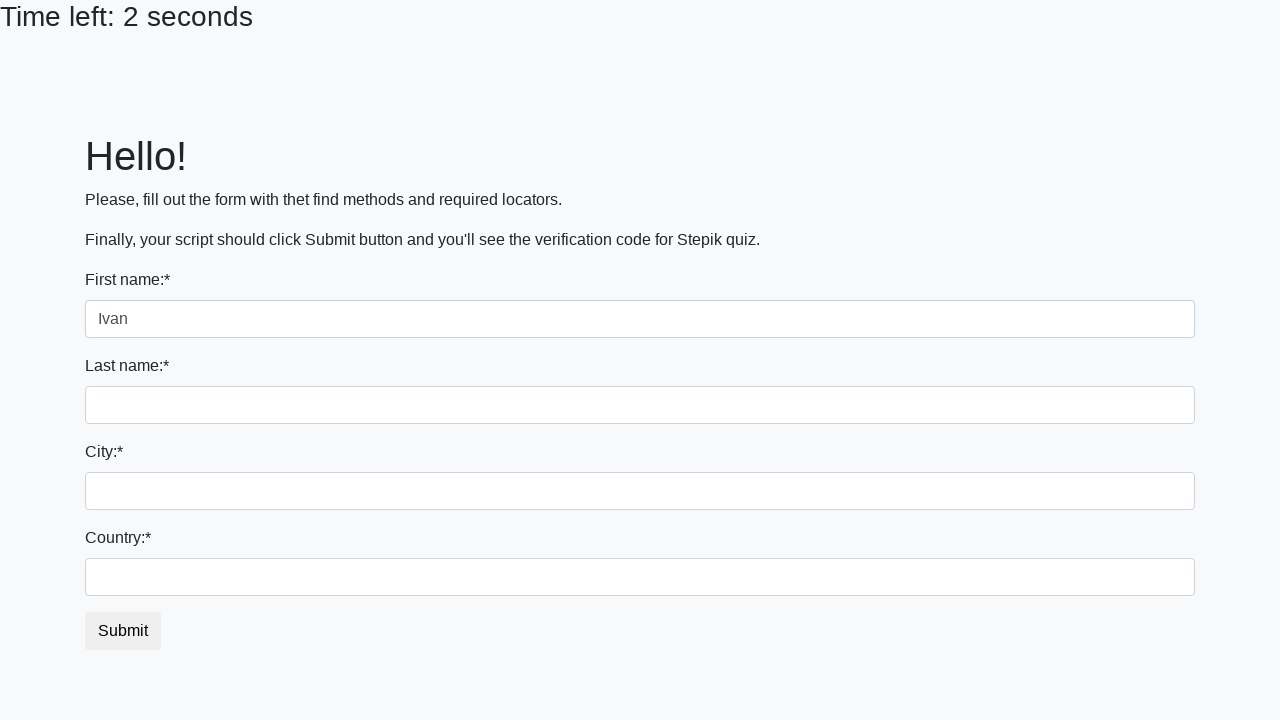

Filled last name field with 'Ivanov' on input[name='last_name']
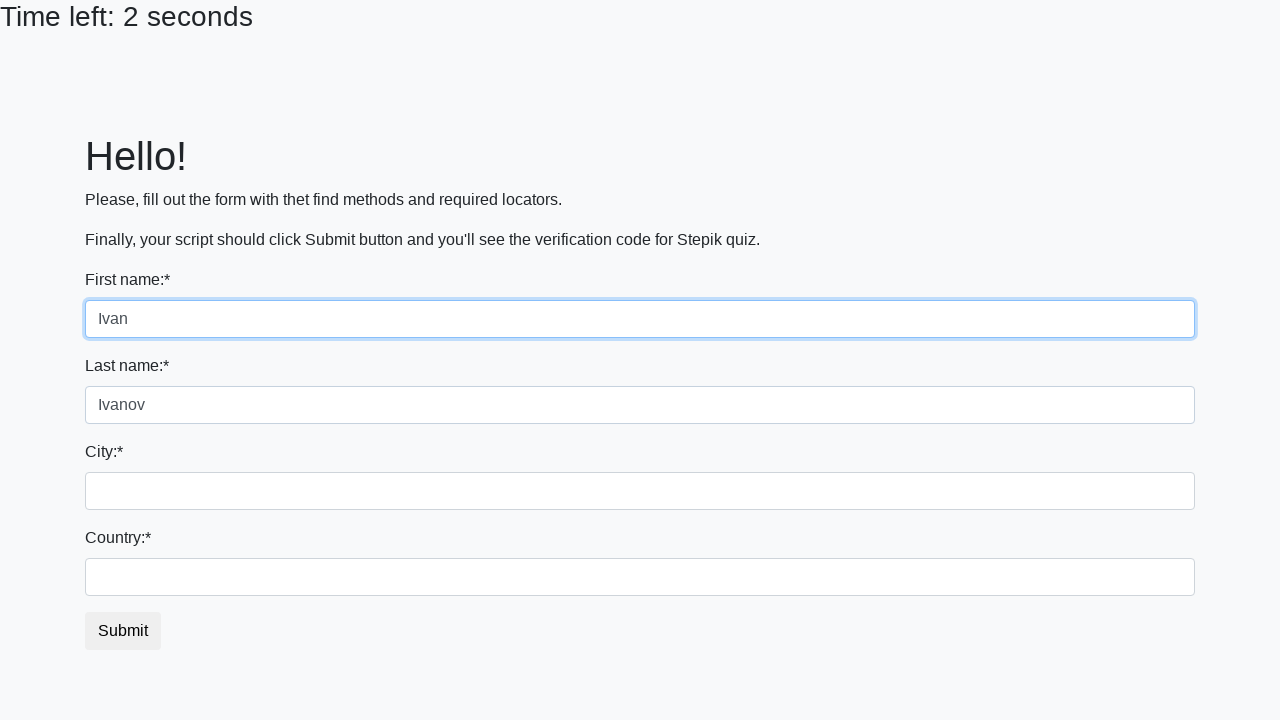

Filled city field with 'Moscow' on input.city
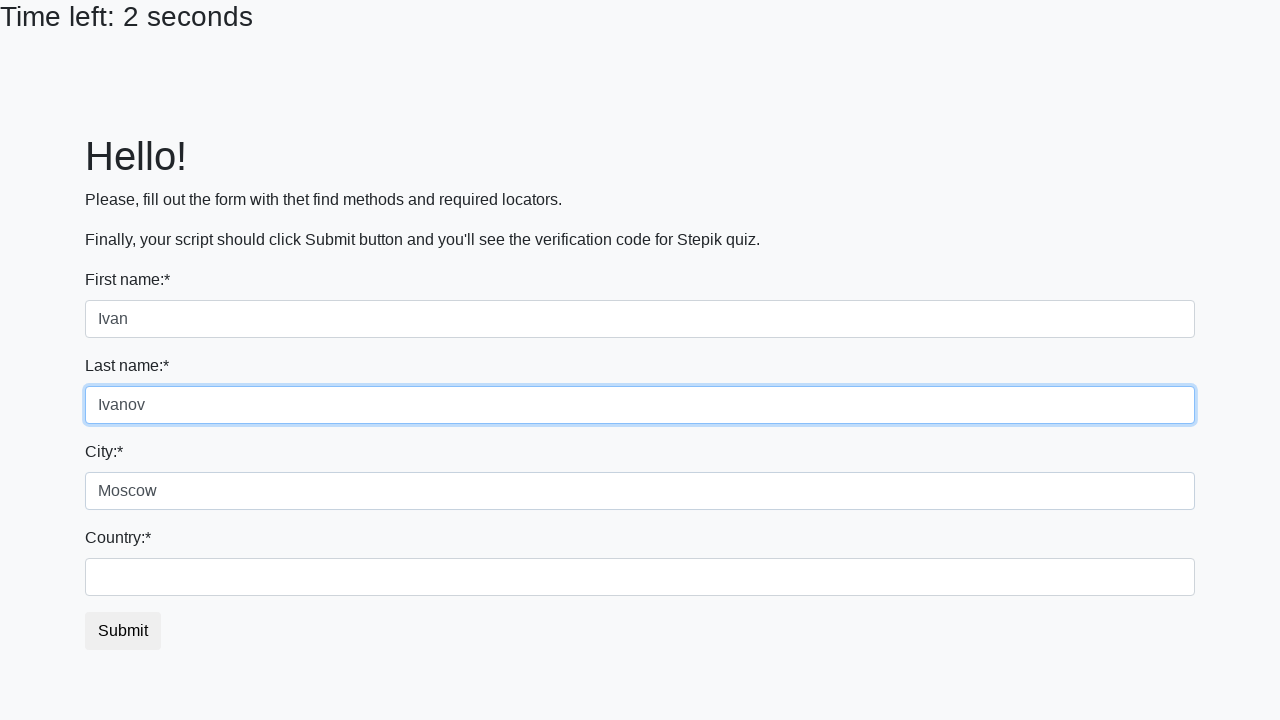

Filled country field with 'Russia' on #country
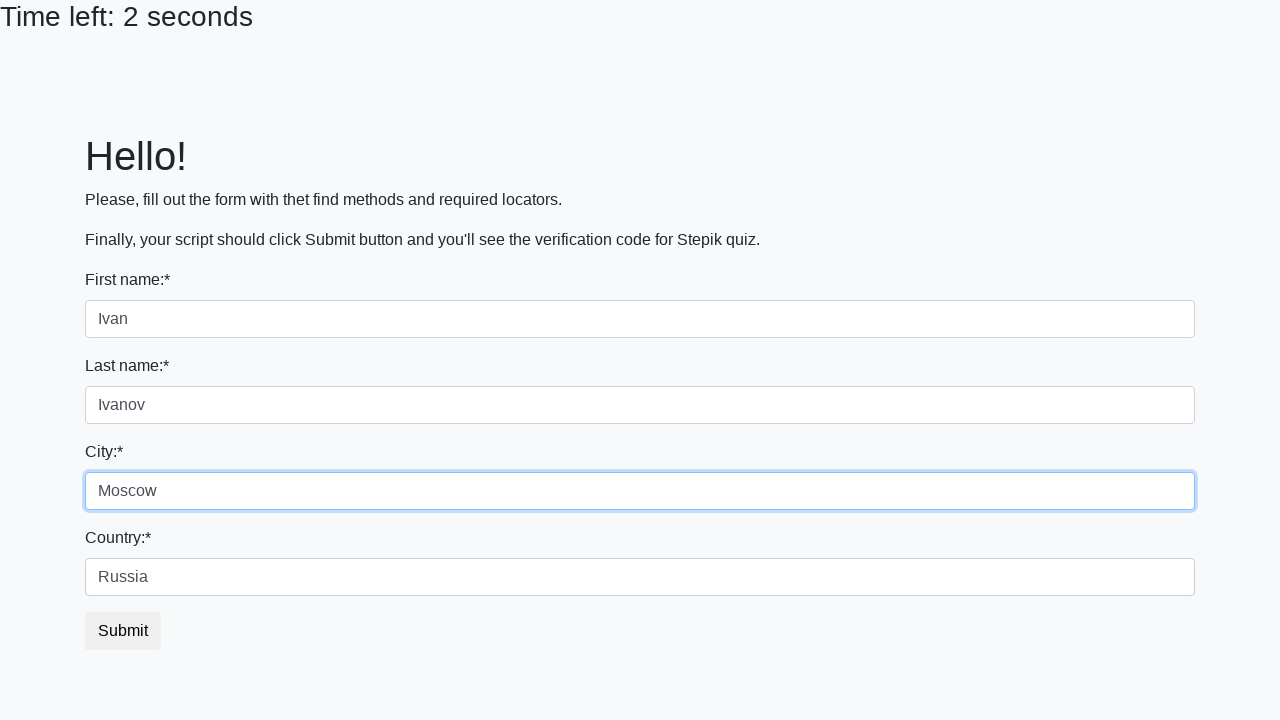

Clicked submit button to submit registration form at (123, 631) on .btn
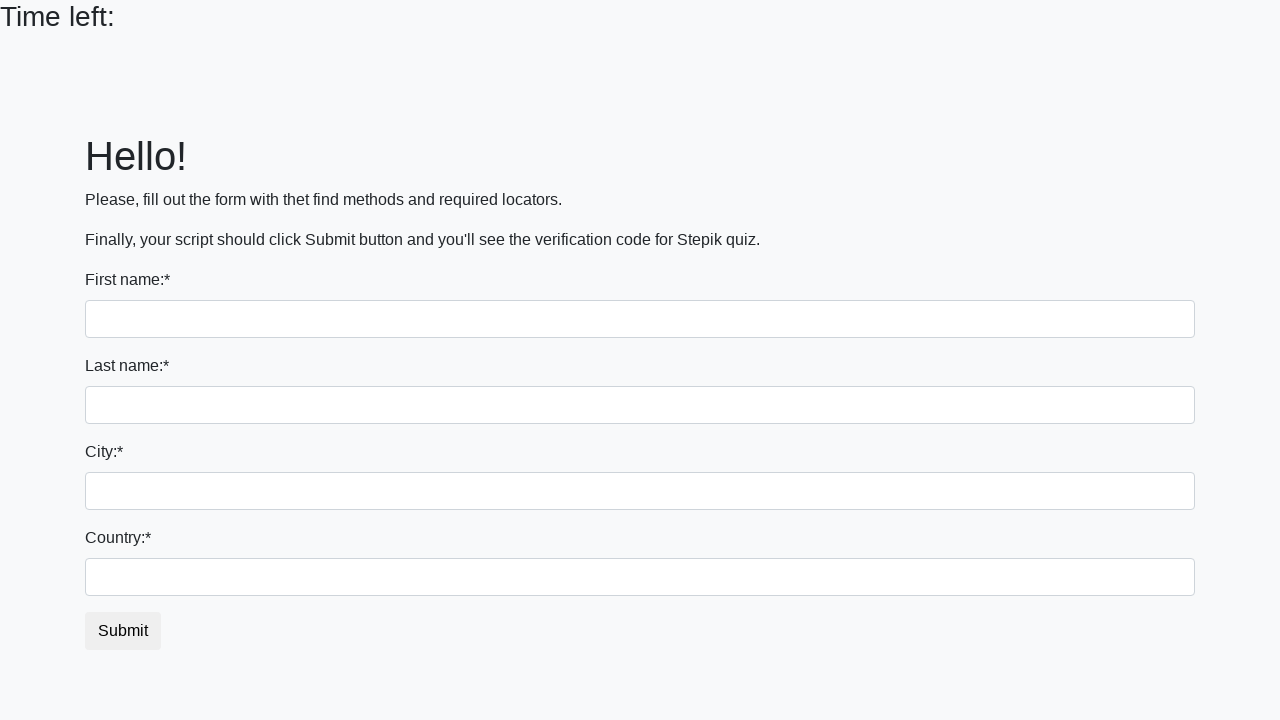

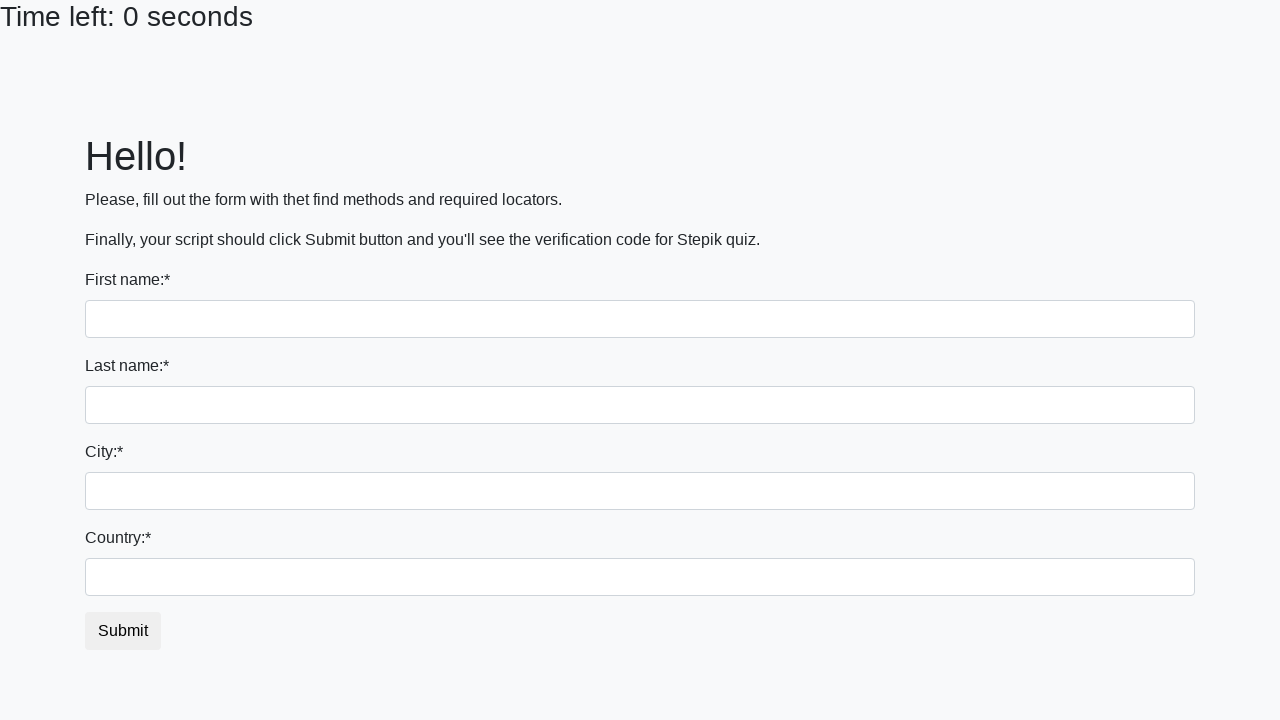